Tests Bootstrap dropdown functionality by clicking the dropdown menu button and selecting "CSS" from the dropdown options

Starting URL: http://seleniumpractise.blogspot.in/2016/08/bootstrap-dropdown-example-for-selenium.html

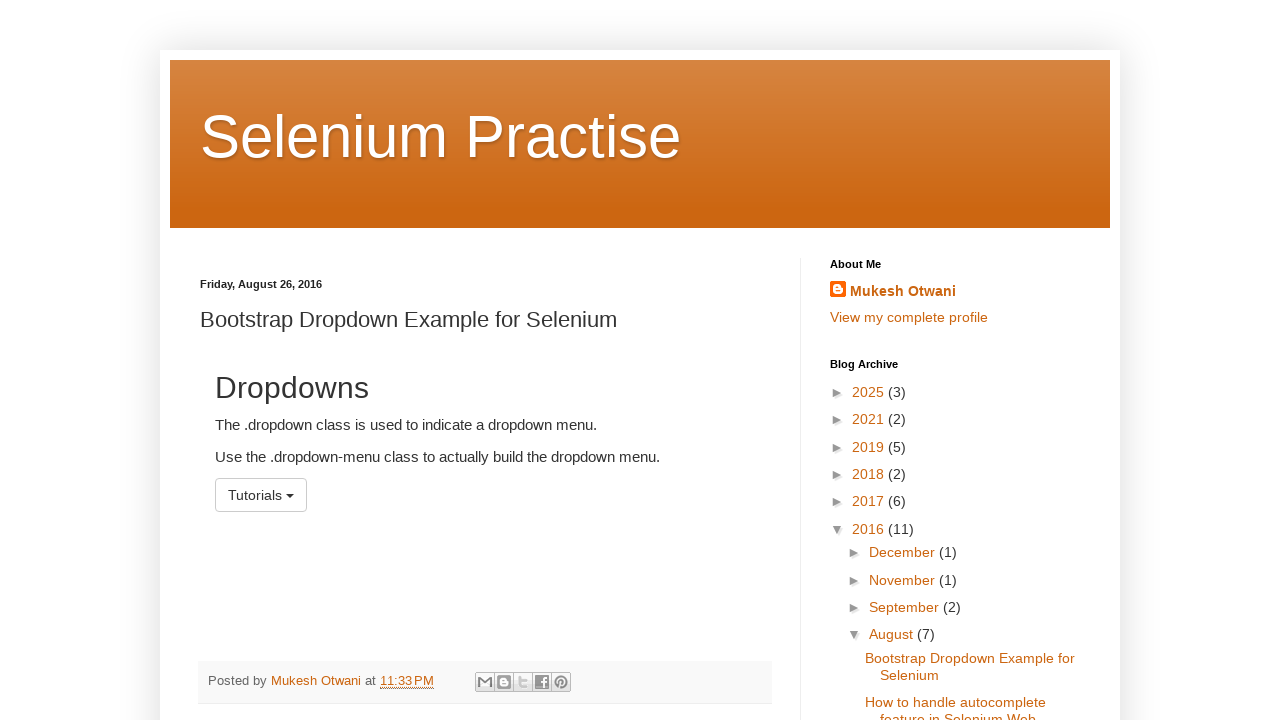

Clicked dropdown menu button to open it at (261, 495) on button#menu1
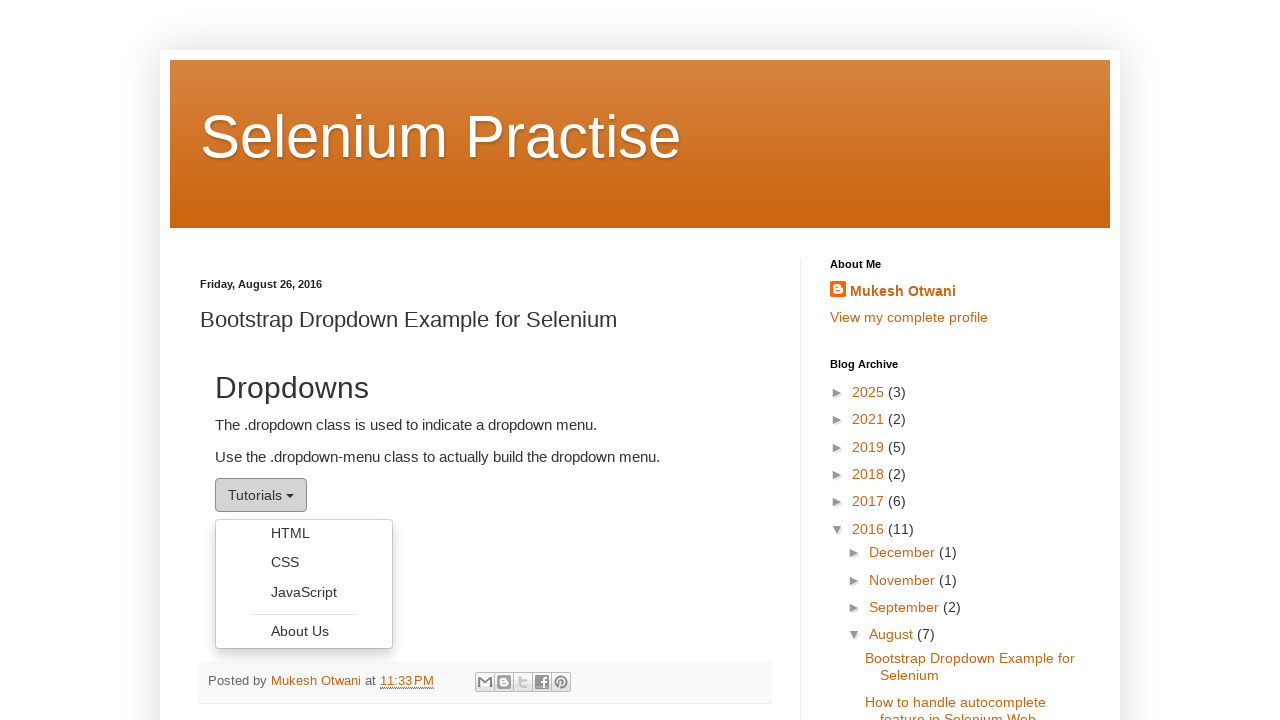

Dropdown menu became visible
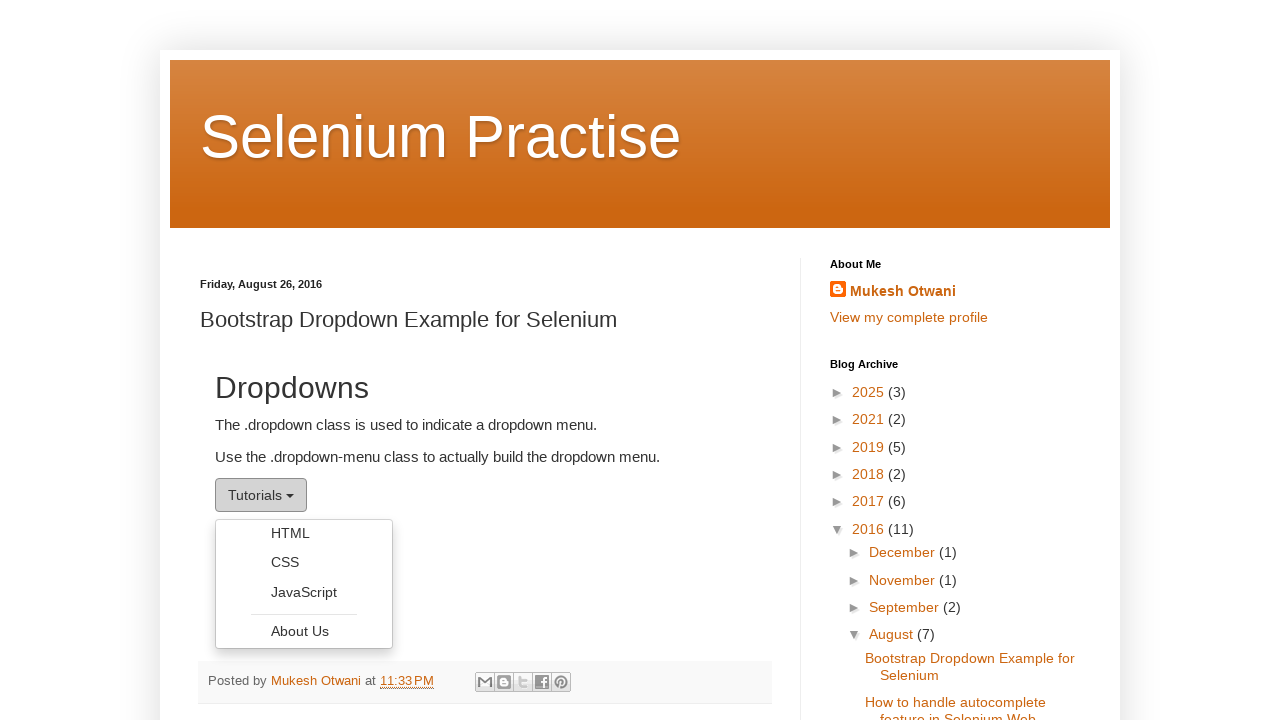

Selected 'CSS' option from dropdown menu at (304, 562) on ul.dropdown-menu li a:text-is('CSS')
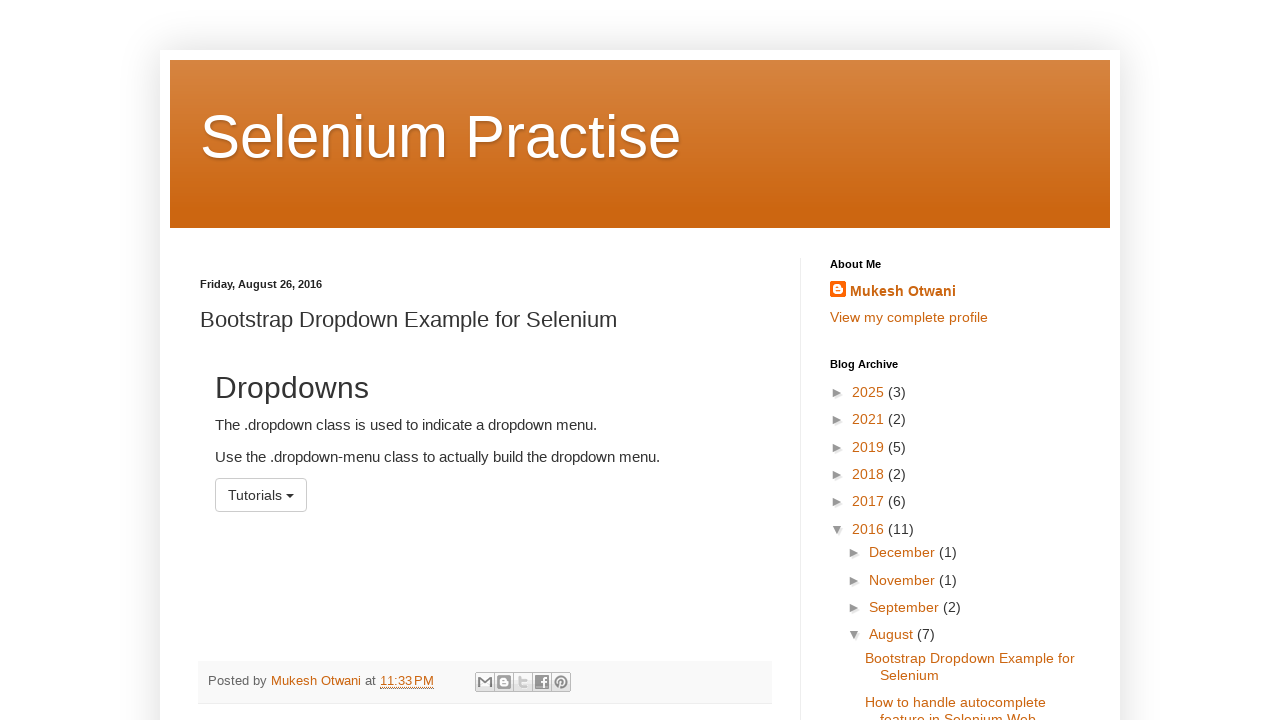

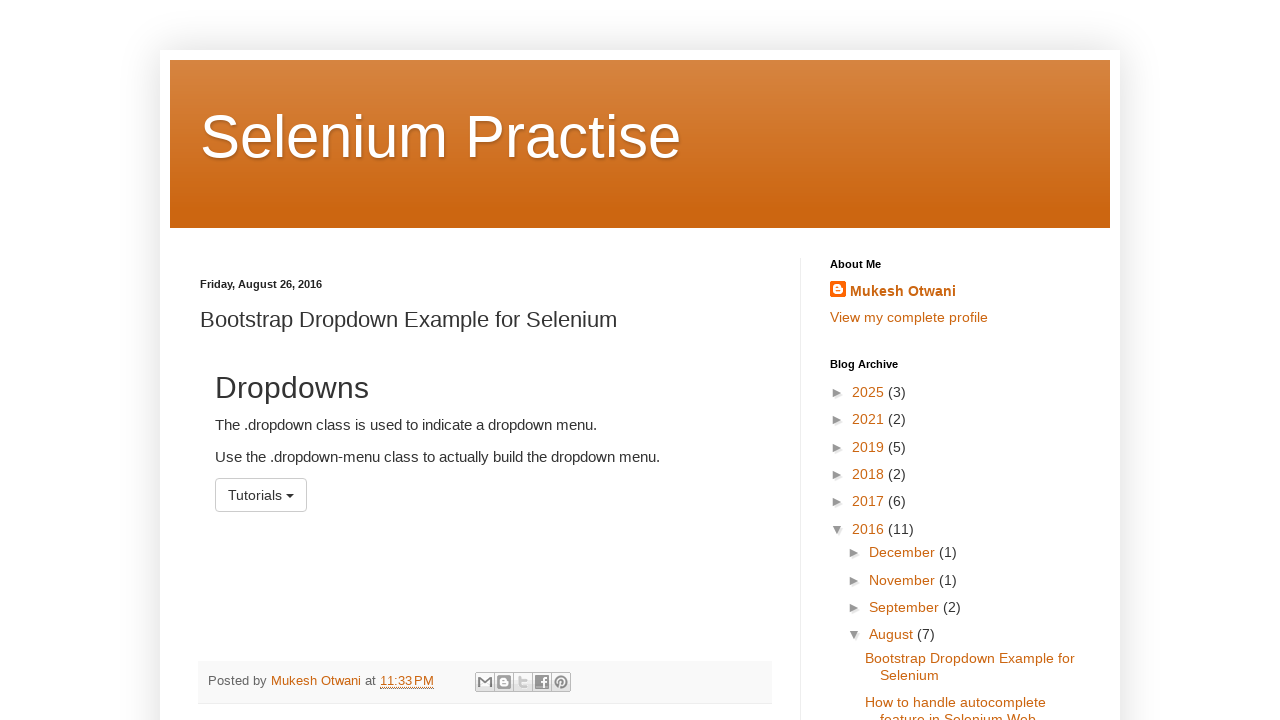